Navigates to the Acid3 browser compatibility test page and waits for the page to fully load

Starting URL: http://acid3.acidtests.org/

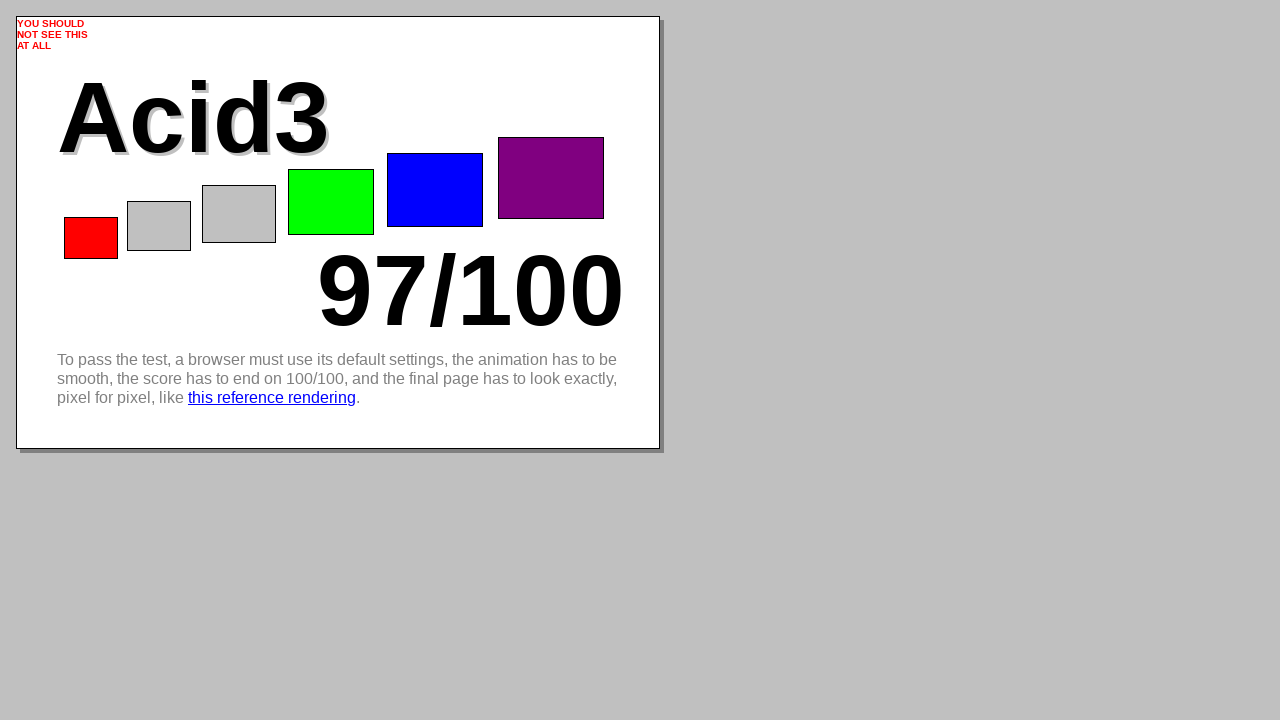

Navigated to Acid3 browser compatibility test page
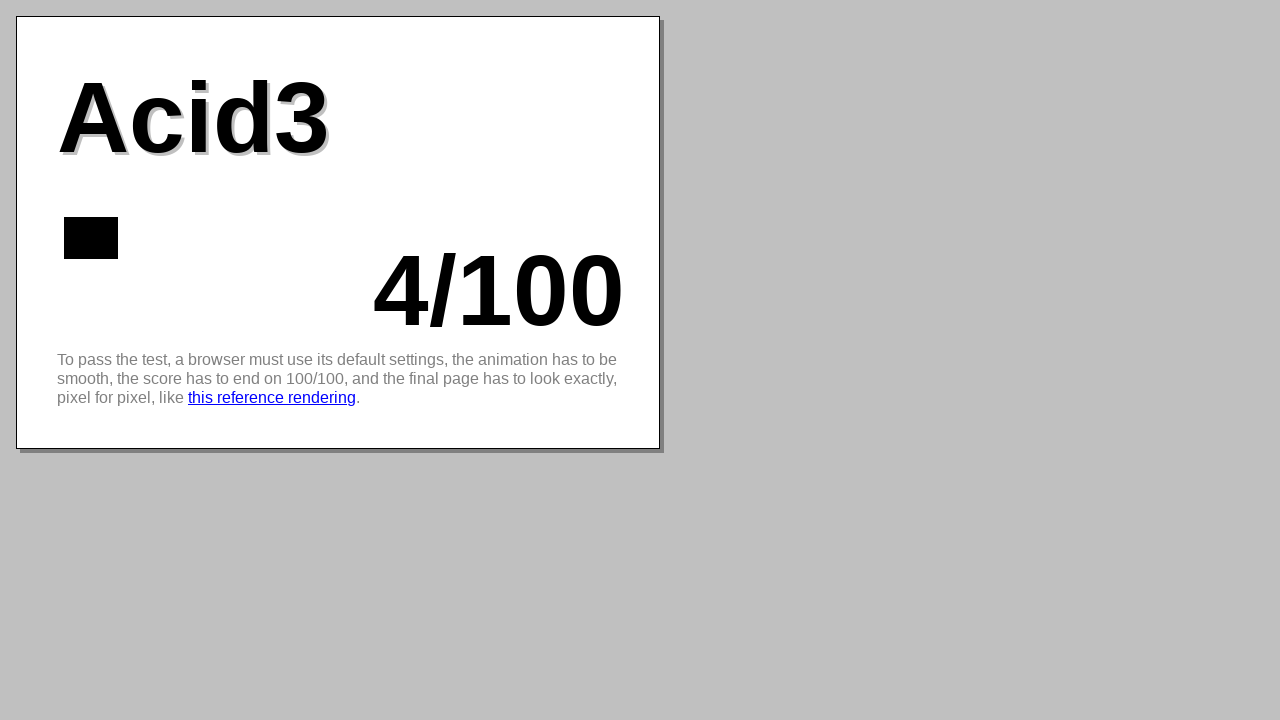

Page reached networkidle state - all network requests completed
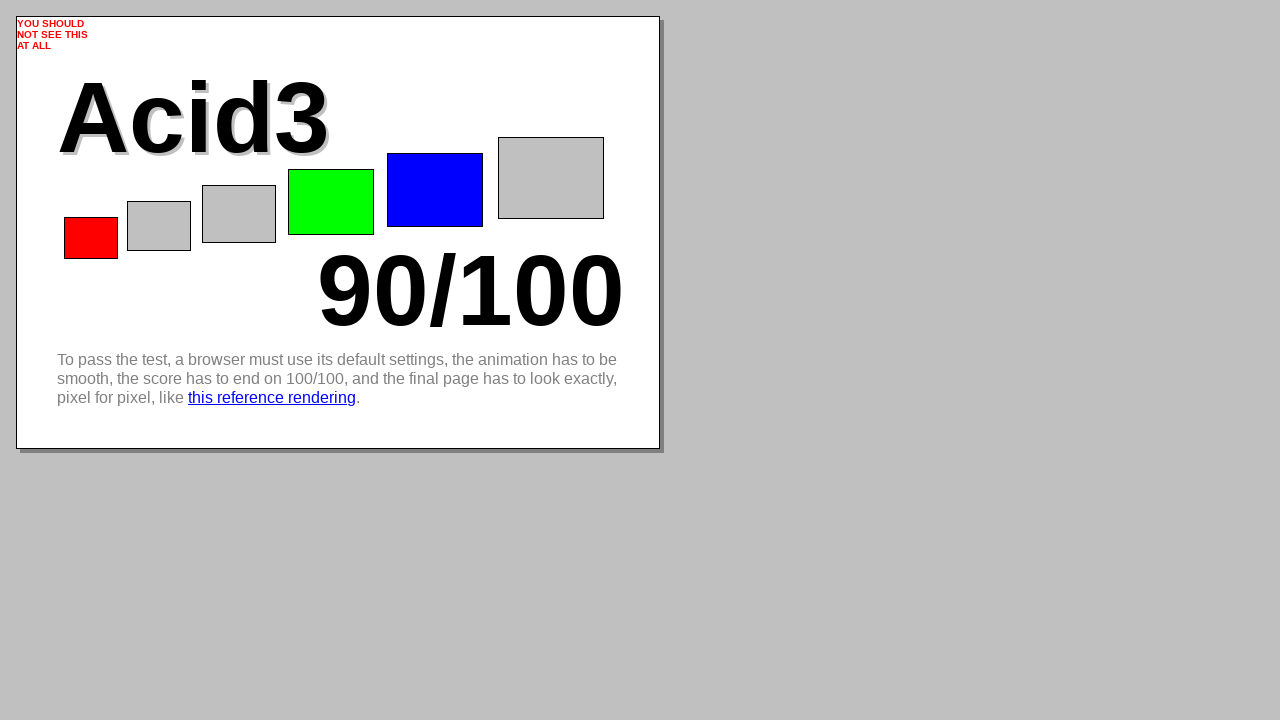

Body element is visible - page fully loaded
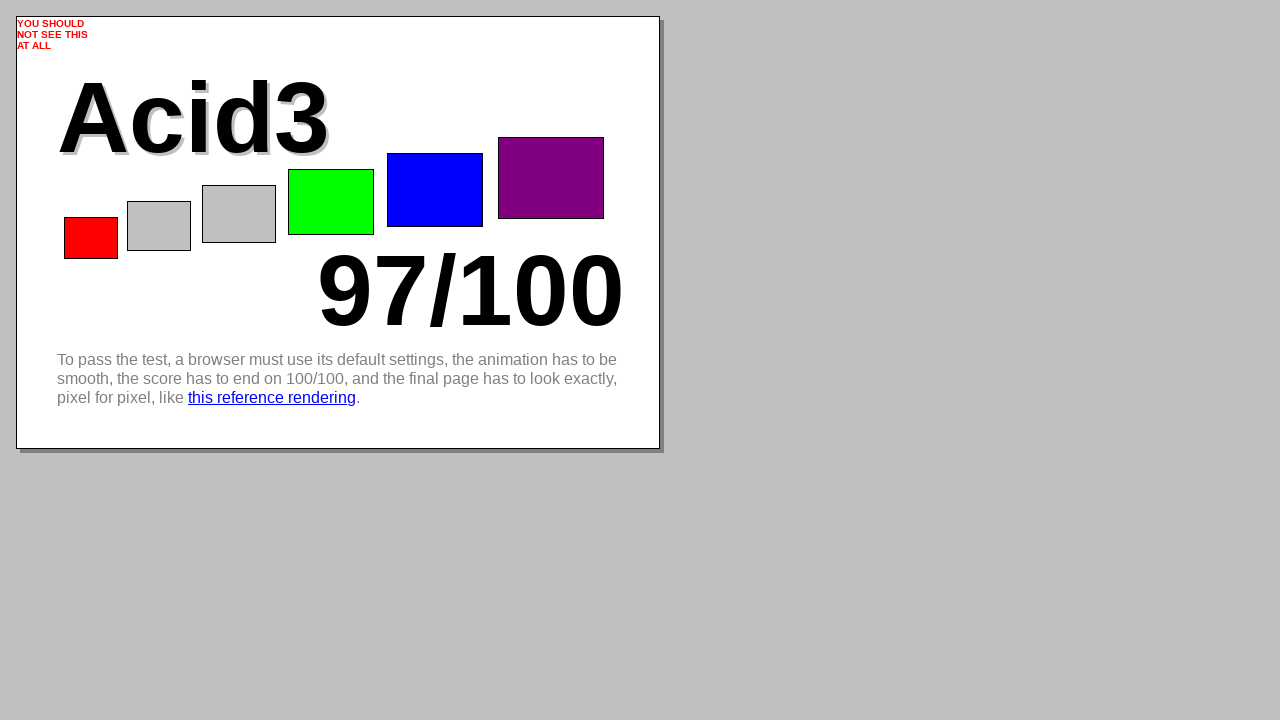

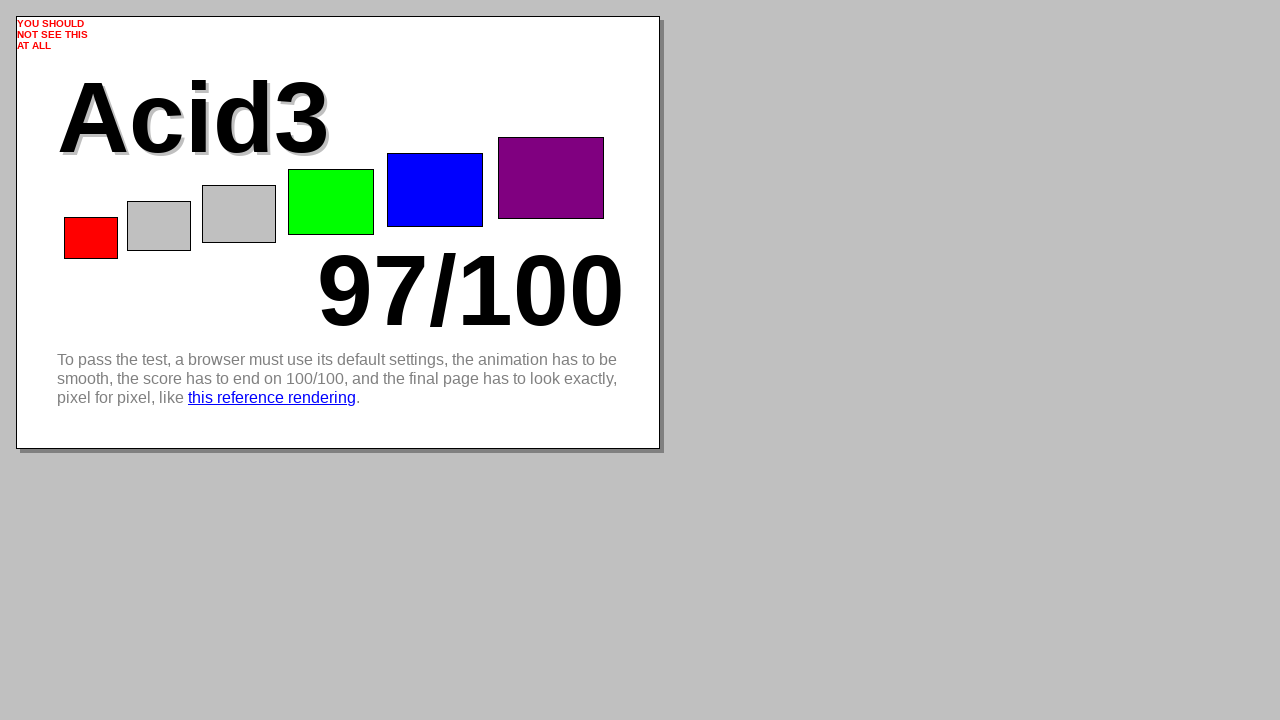